Tests checkbox functionality by clicking on a checkbox link and toggling the first checkbox

Starting URL: https://the-internet.herokuapp.com

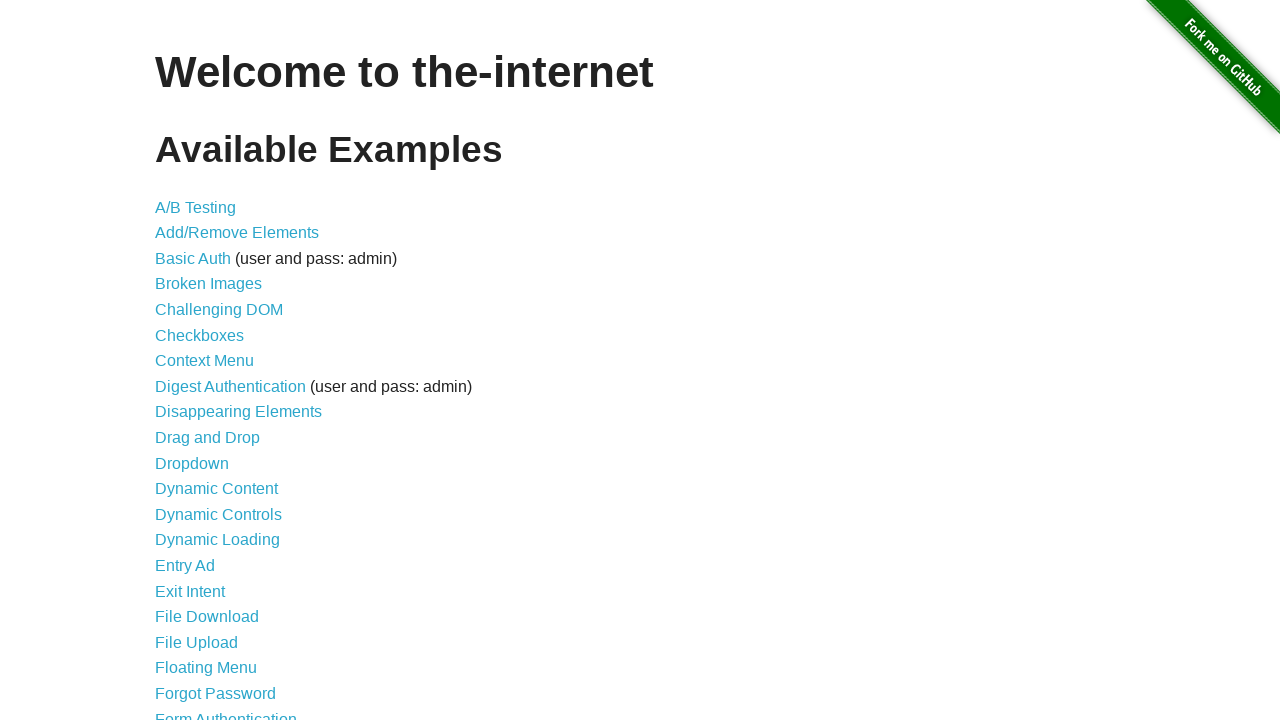

Clicked on Checkboxes link at (200, 335) on text=Checkboxes
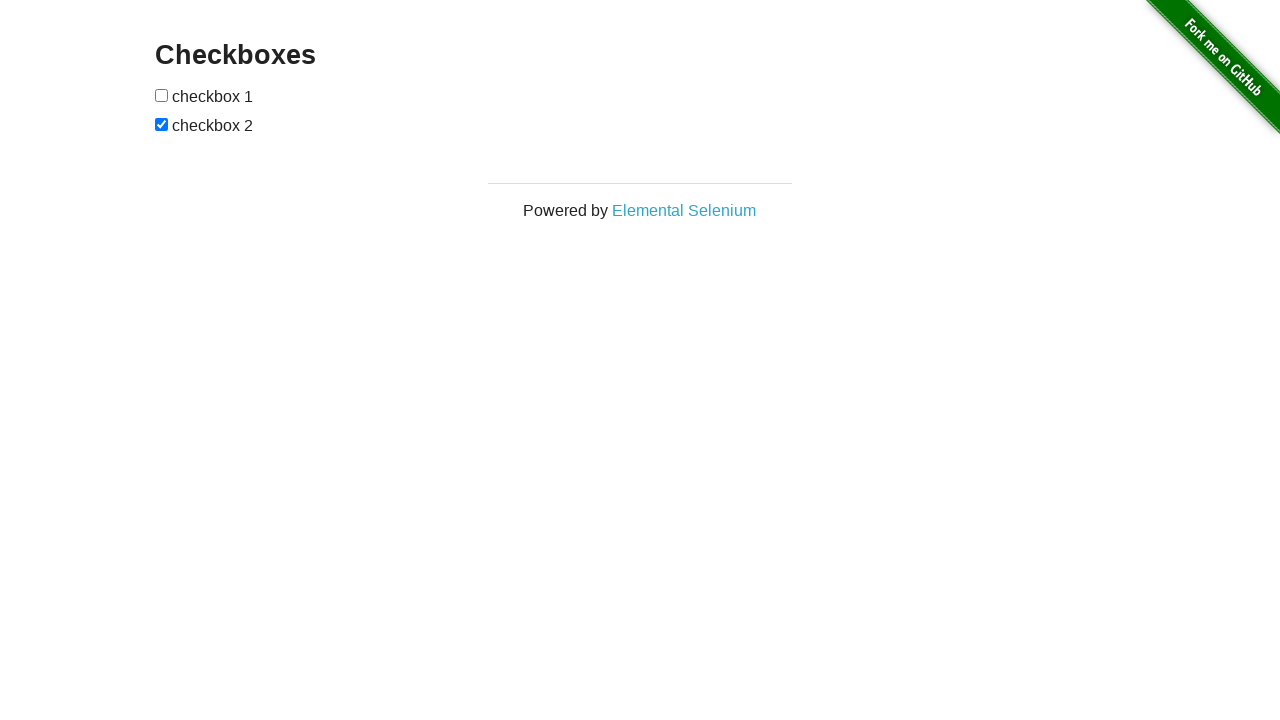

Checkboxes page loaded
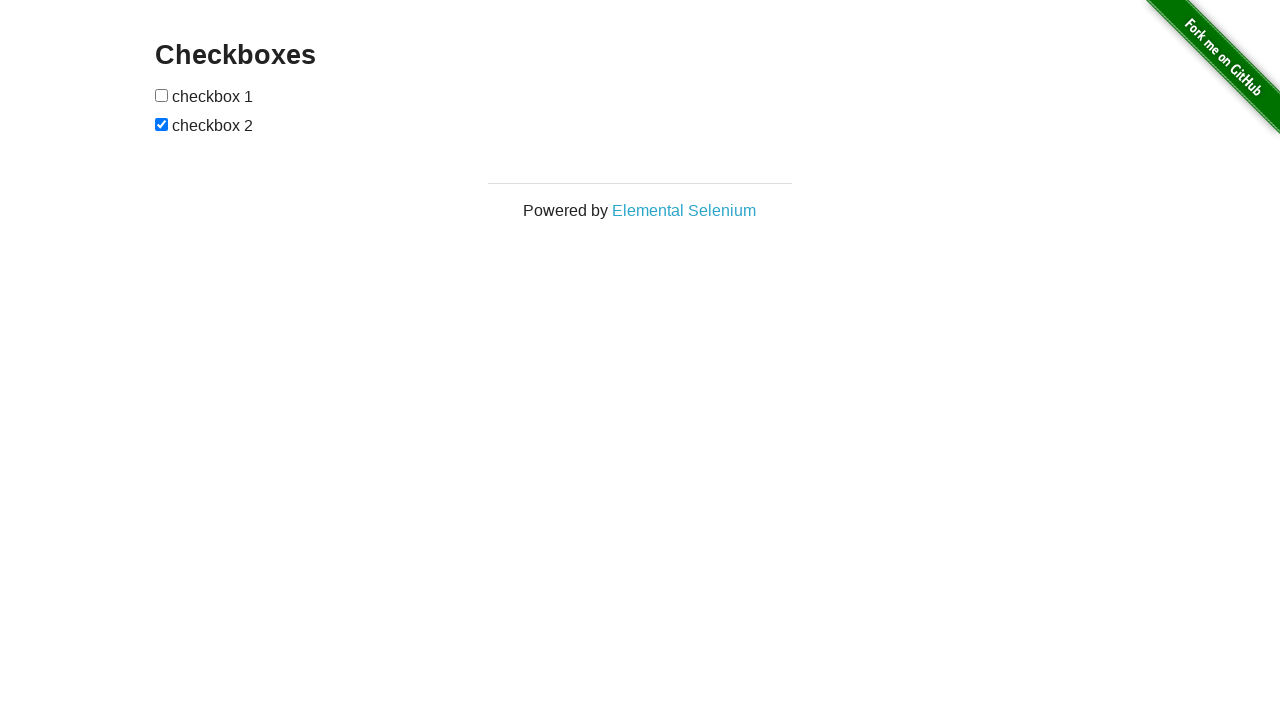

Located first checkbox
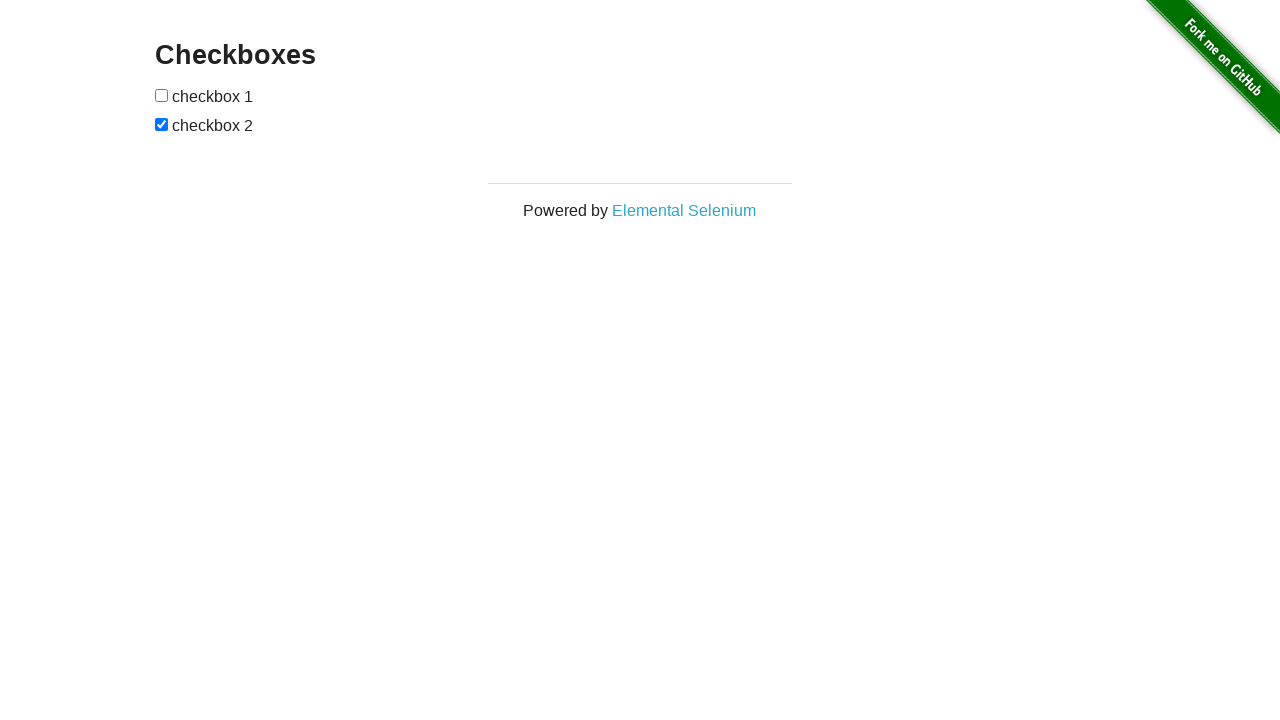

Clicked first checkbox to toggle it at (162, 95) on (//input[@type='checkbox'])[1]
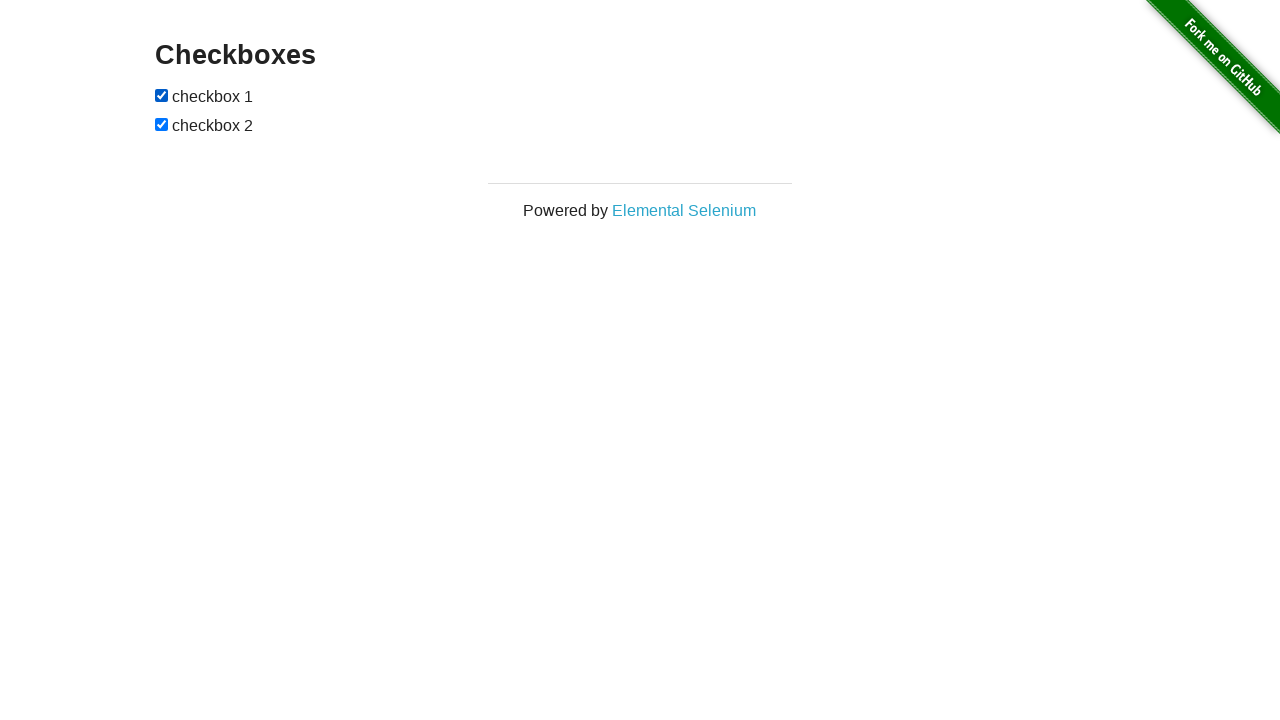

Second checkbox is visible, checkboxes verified
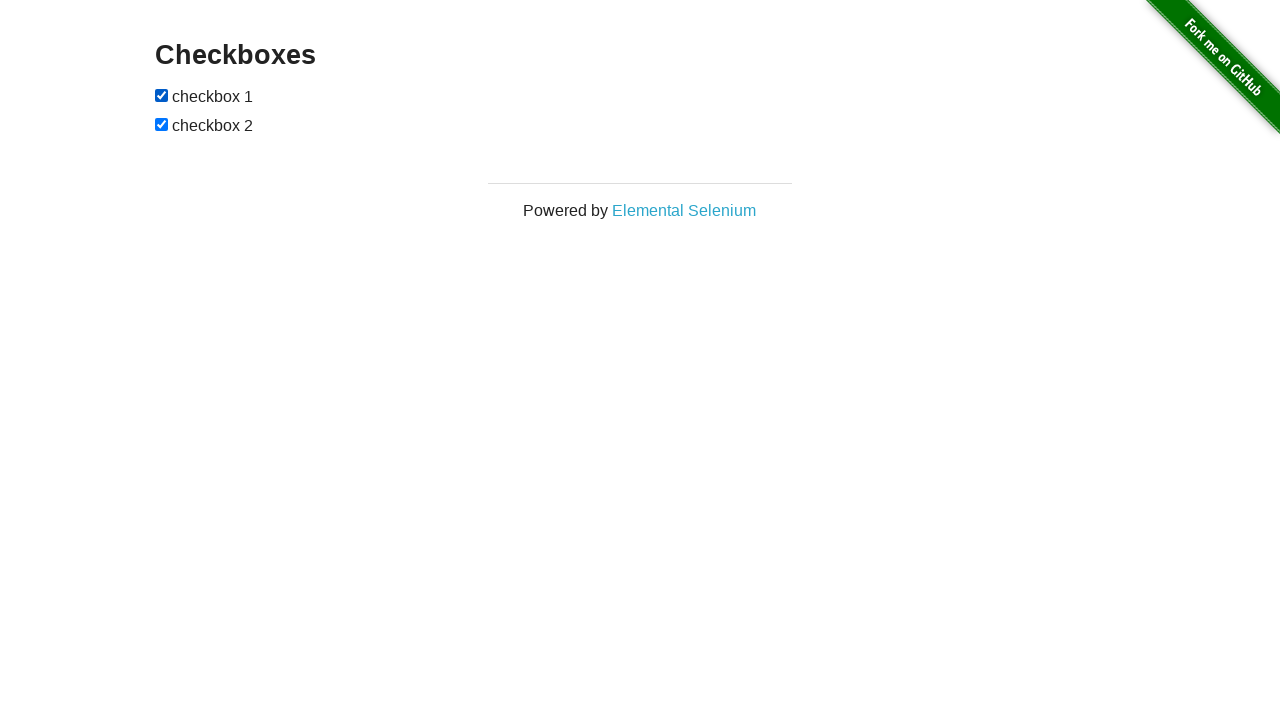

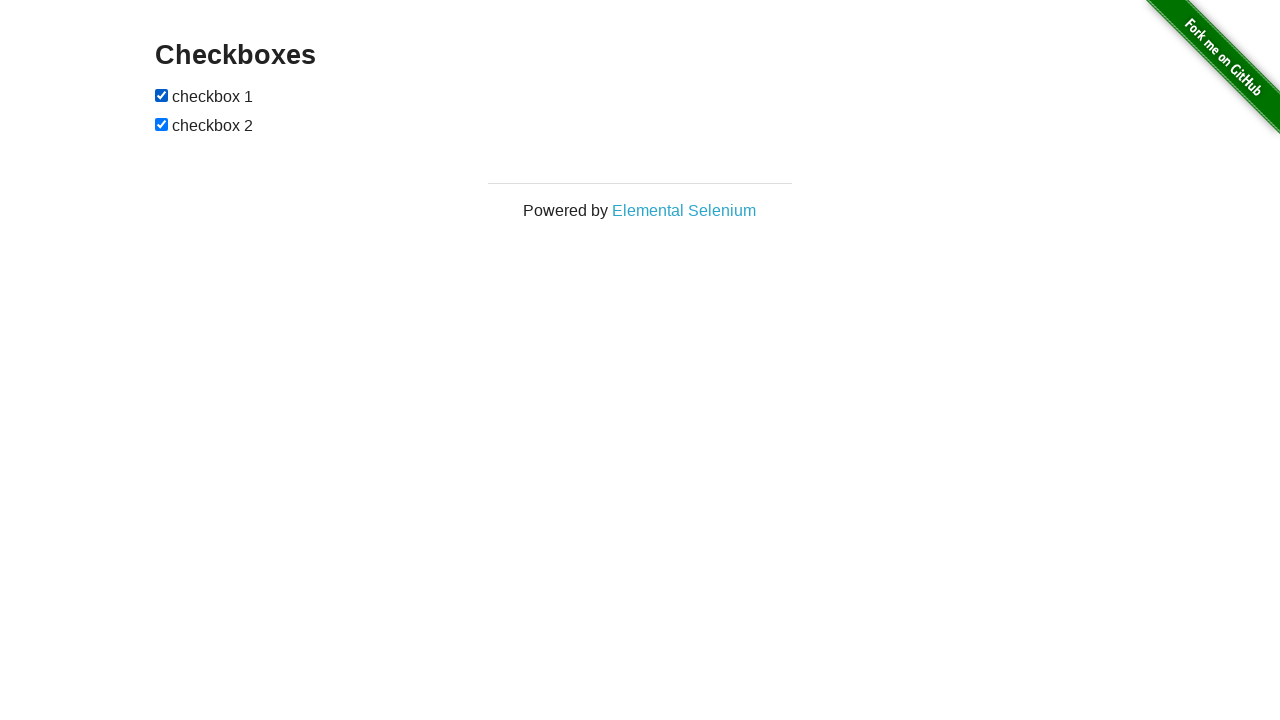